Navigates to fnd.io search page and scrolls down to load more results dynamically

Starting URL: https://fnd.io/#/kr/search?mediaType=ios&term=123456

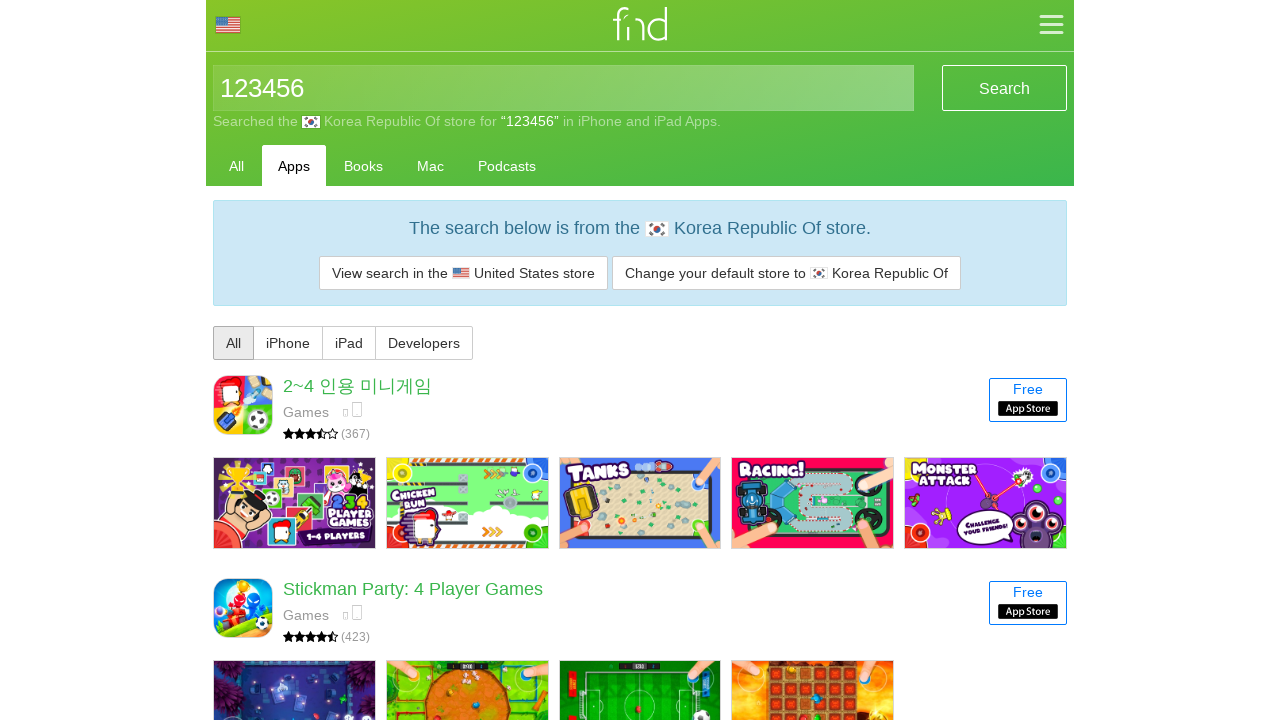

Media list selector loaded on fnd.io search page
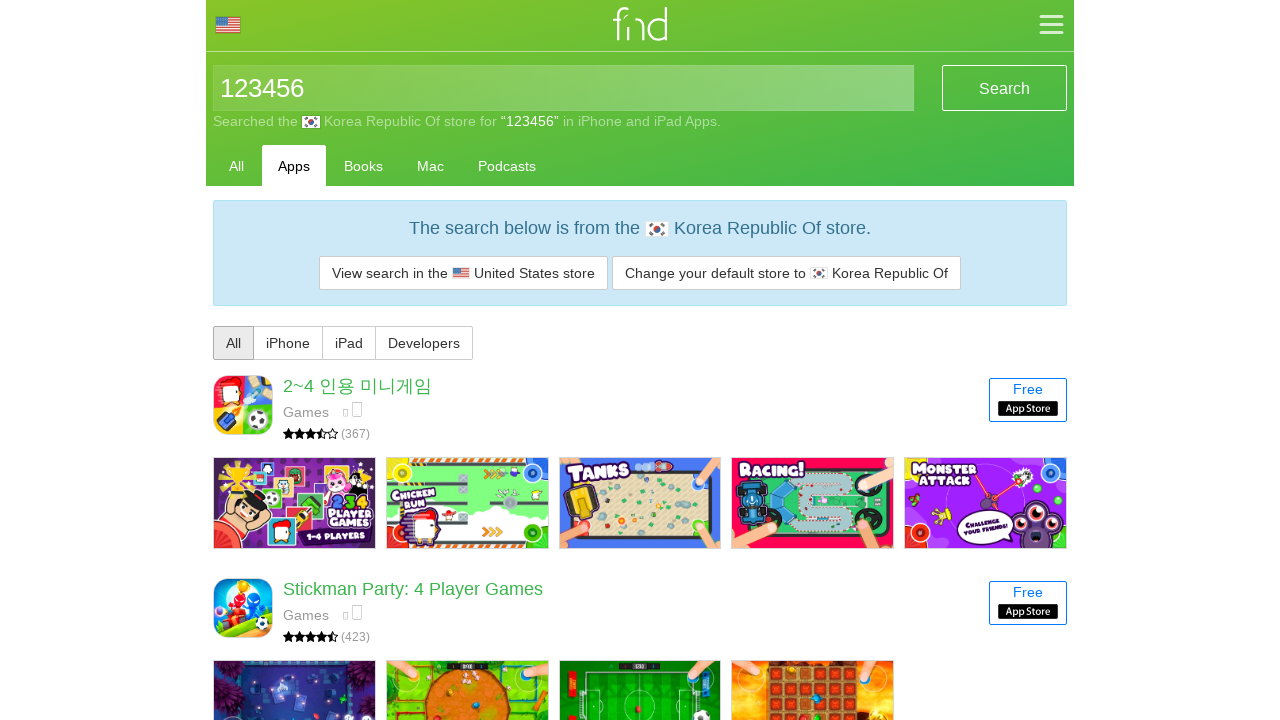

Scrolled to bottom of page (iteration 1/6)
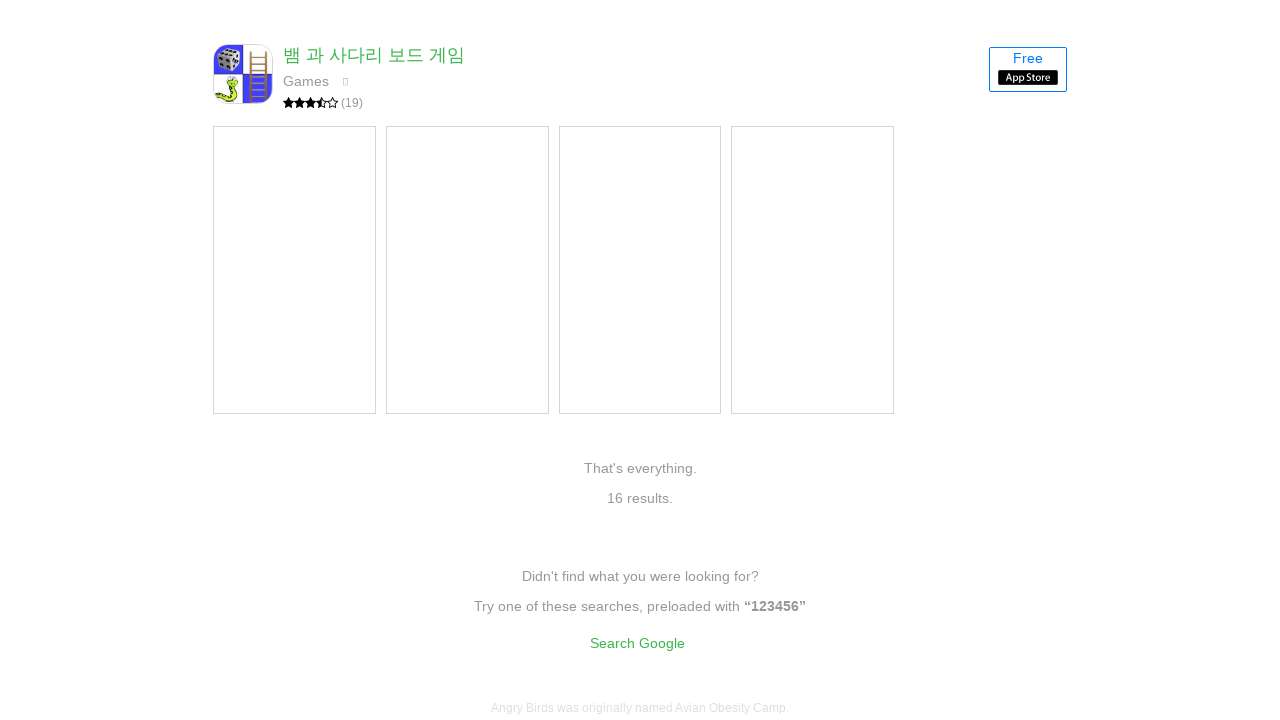

Waited 500ms for new content to load
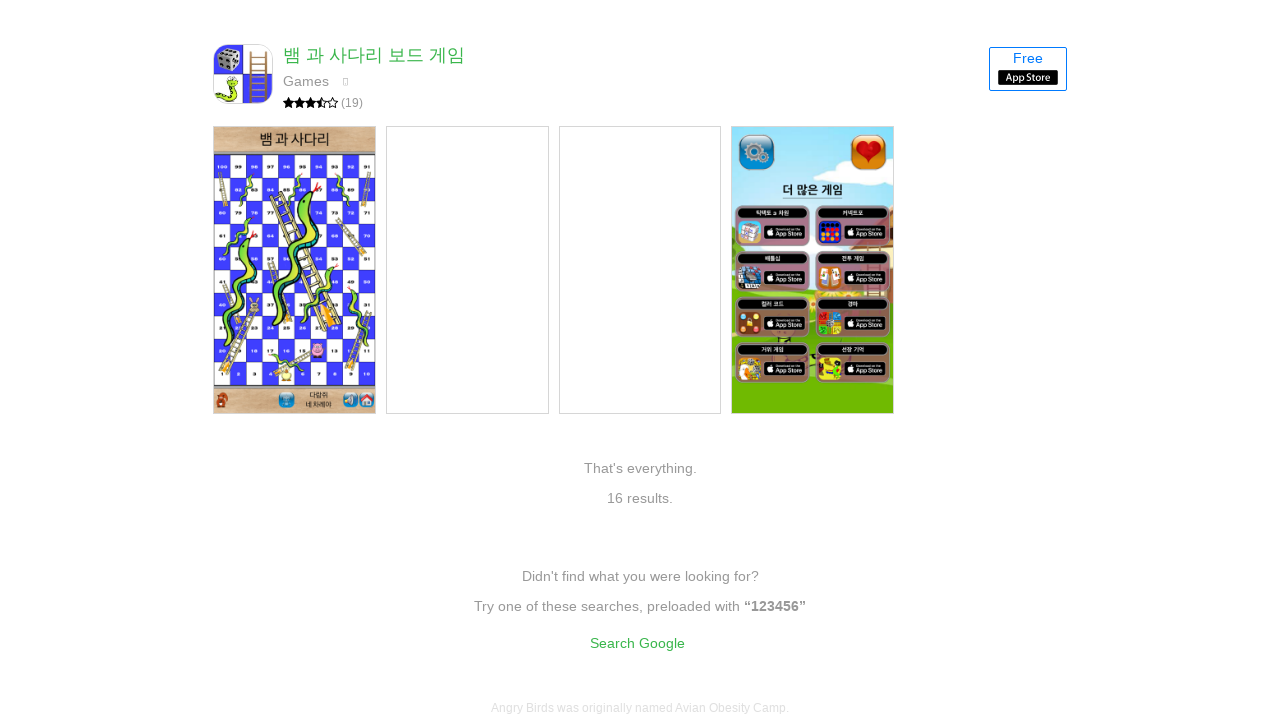

Verified media items are present on page
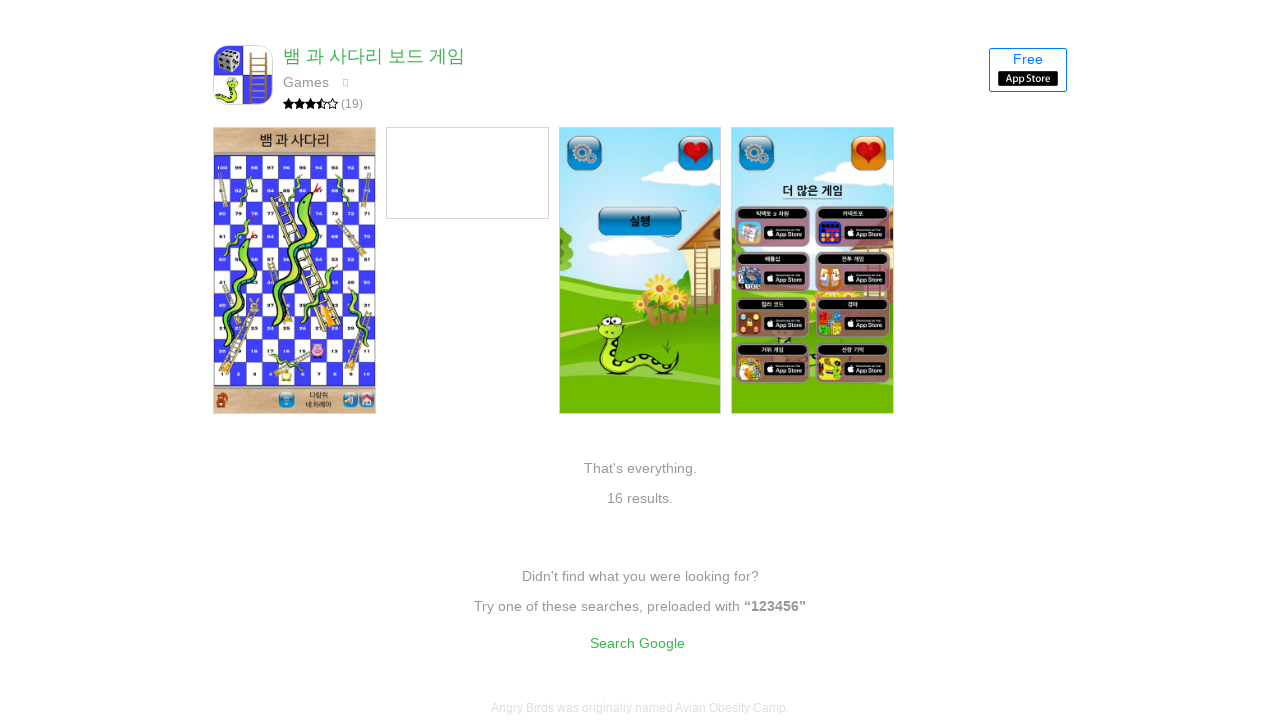

Scrolled to bottom of page (iteration 2/6)
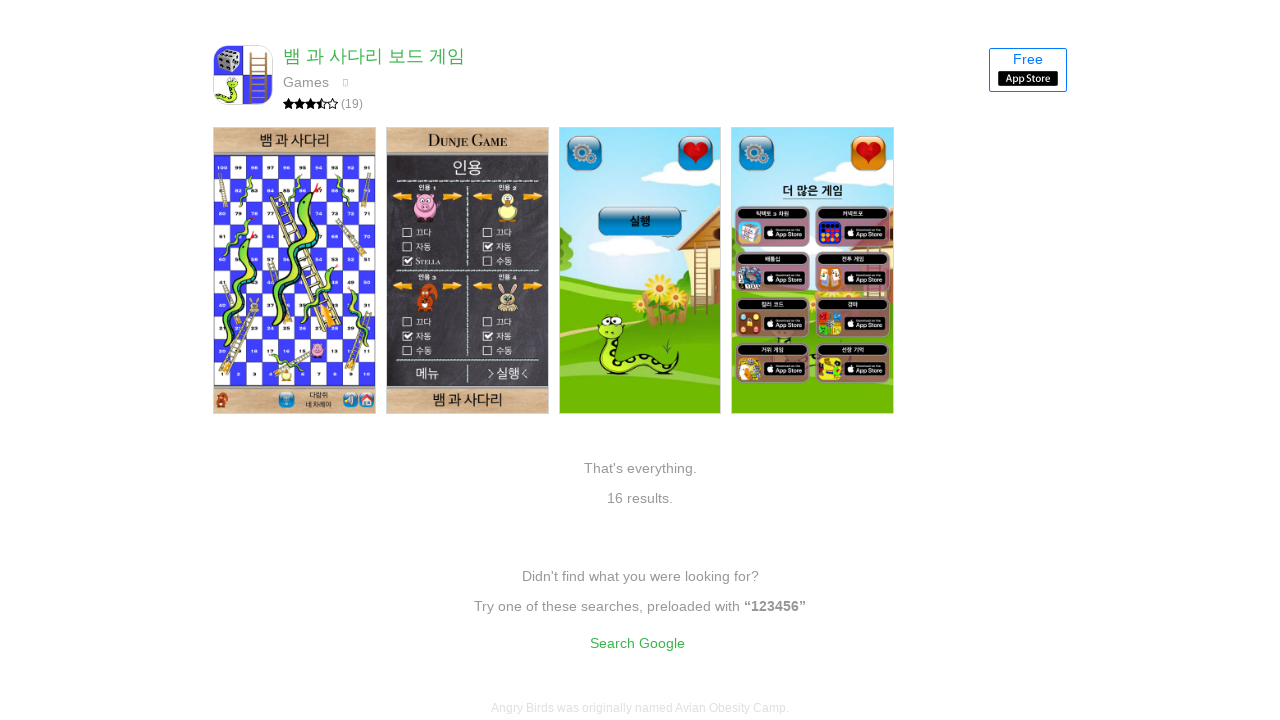

Waited 500ms for new content to load
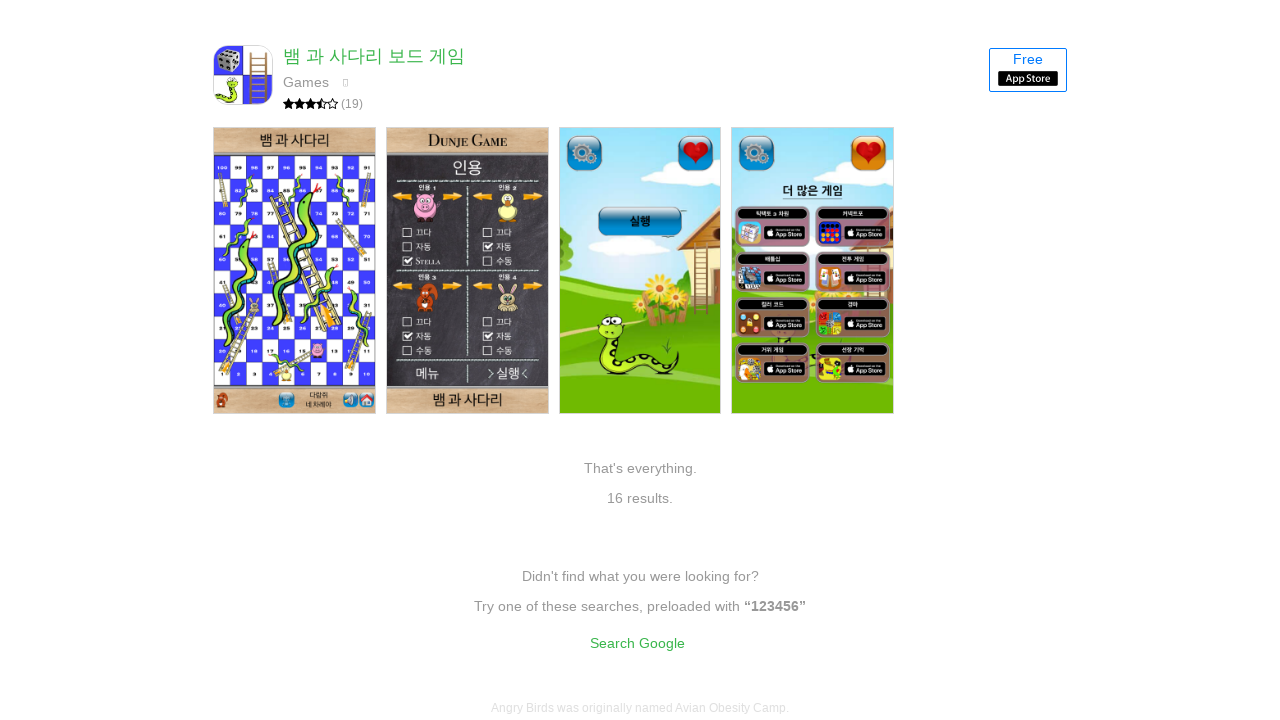

Verified media items are present on page
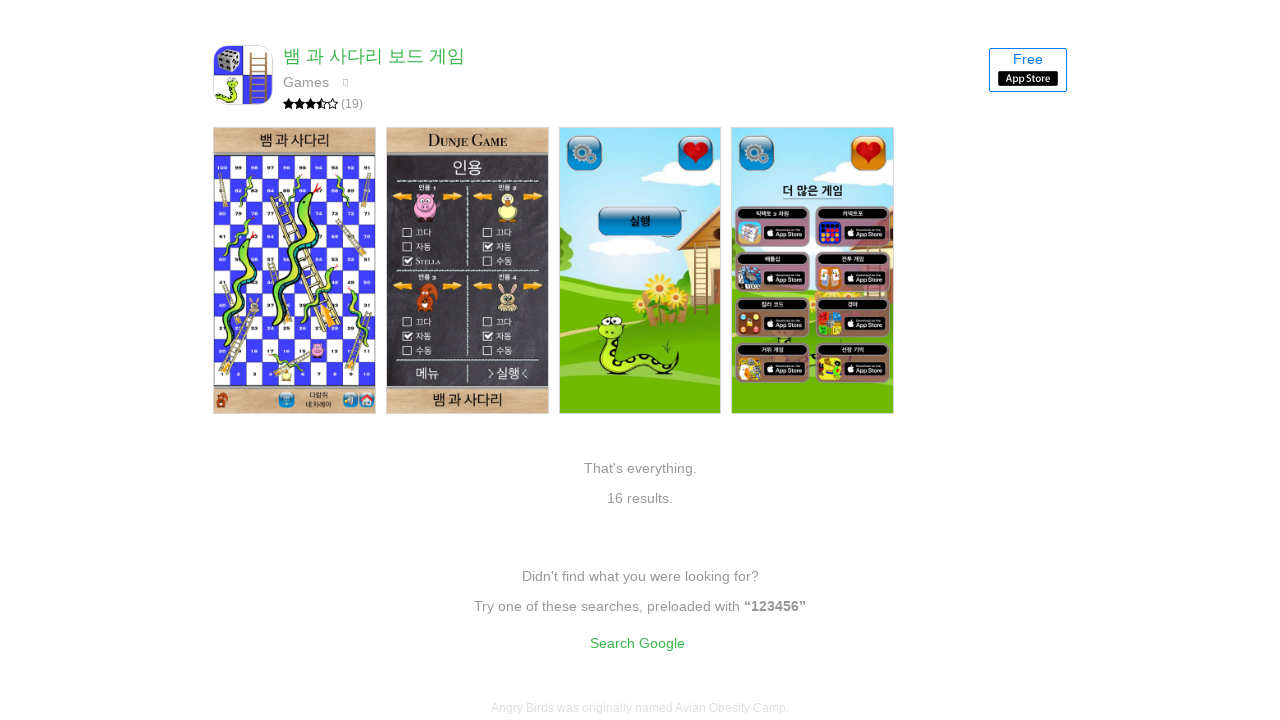

Scrolled to bottom of page (iteration 3/6)
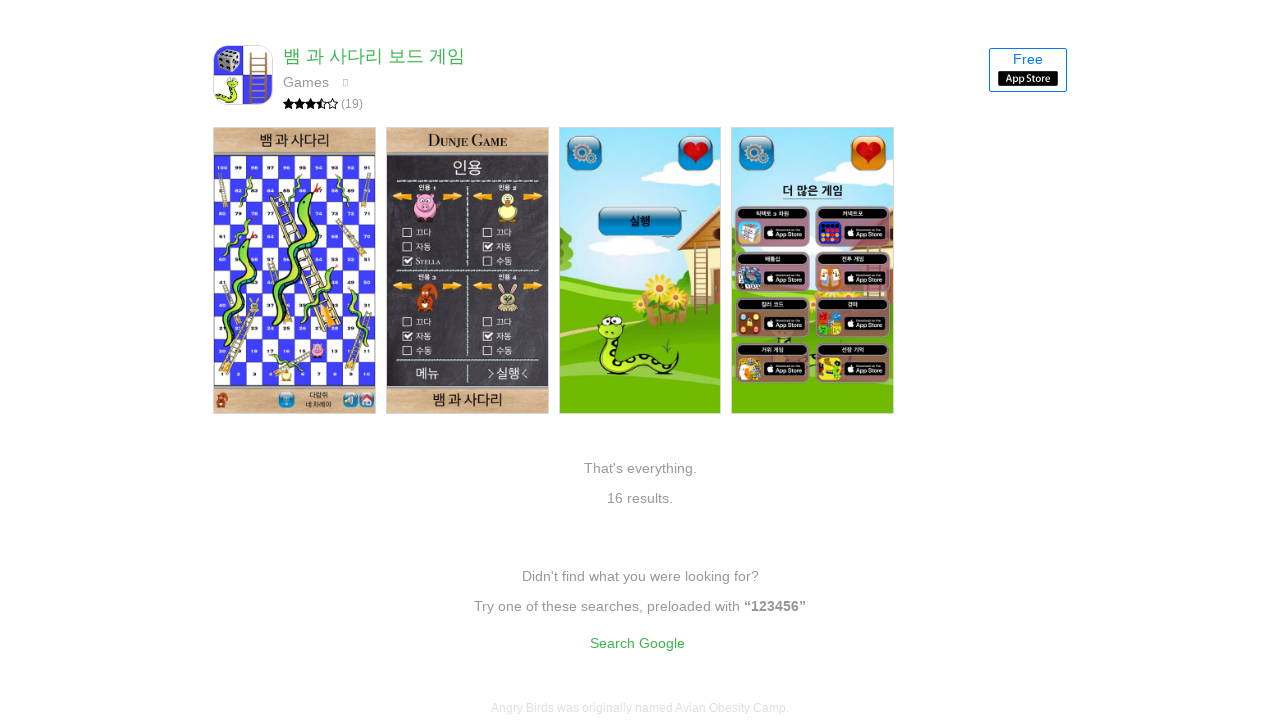

Waited 500ms for new content to load
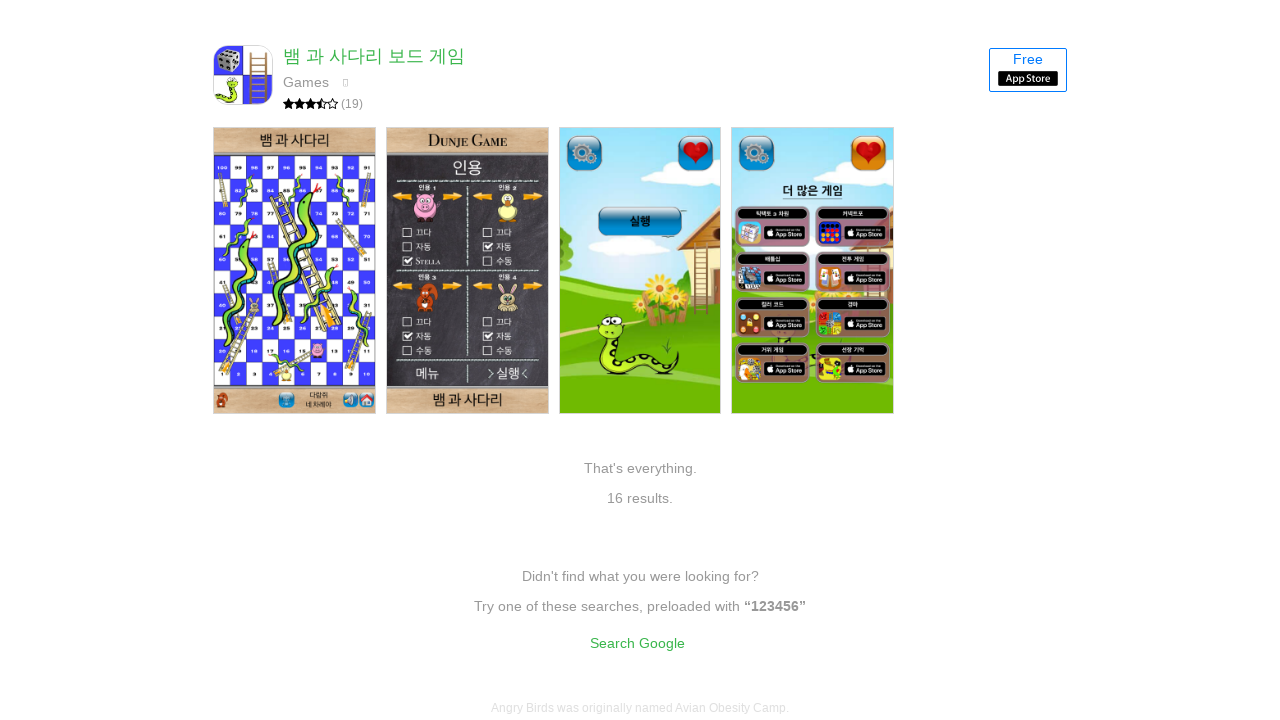

Verified media items are present on page
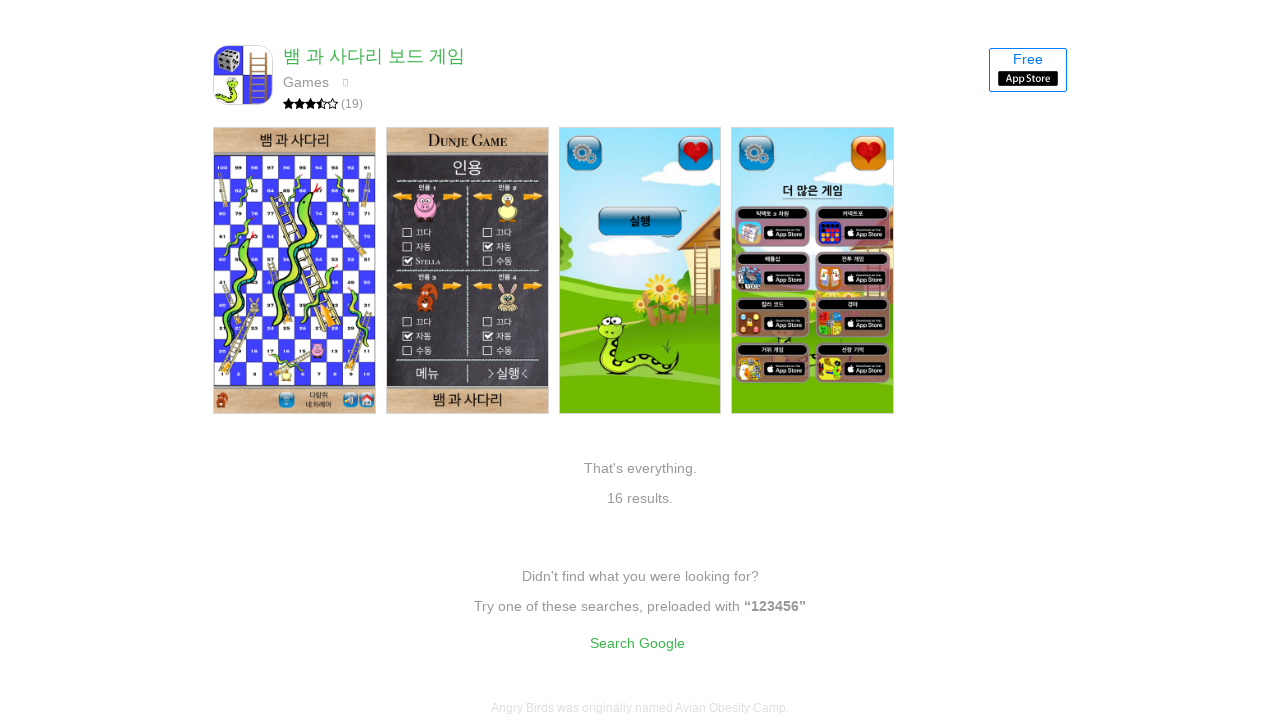

Scrolled to bottom of page (iteration 4/6)
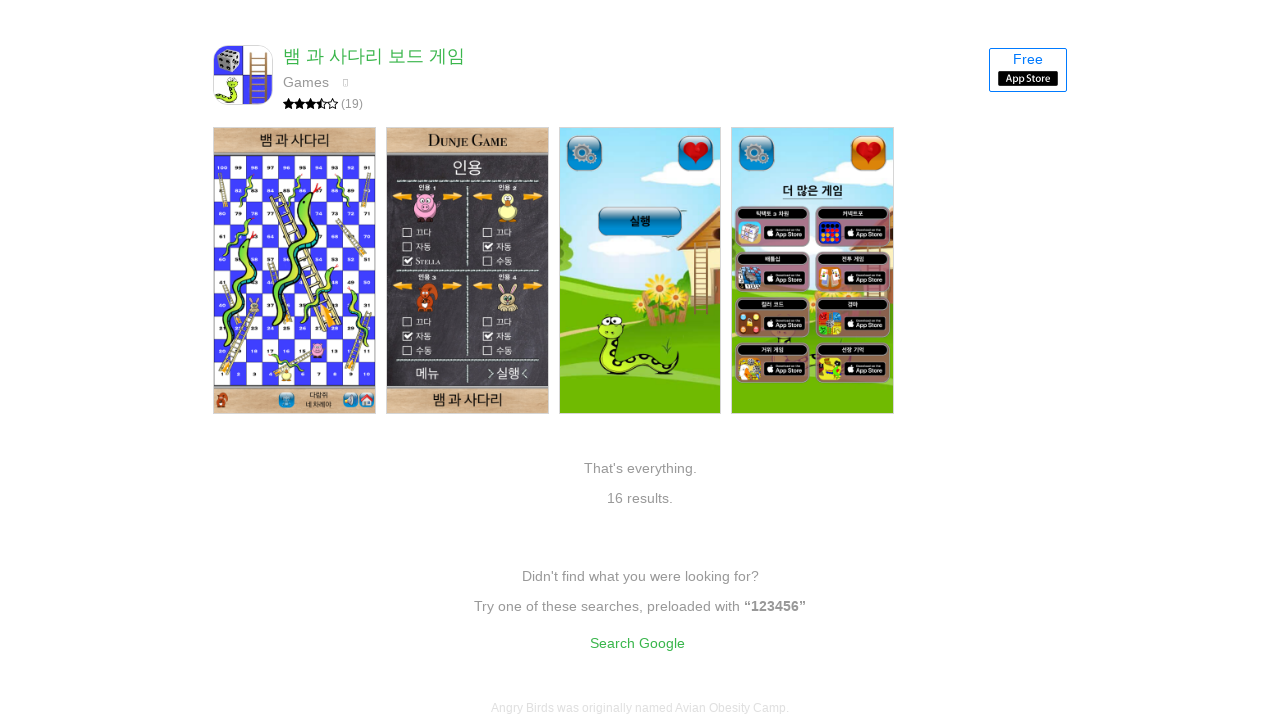

Waited 500ms for new content to load
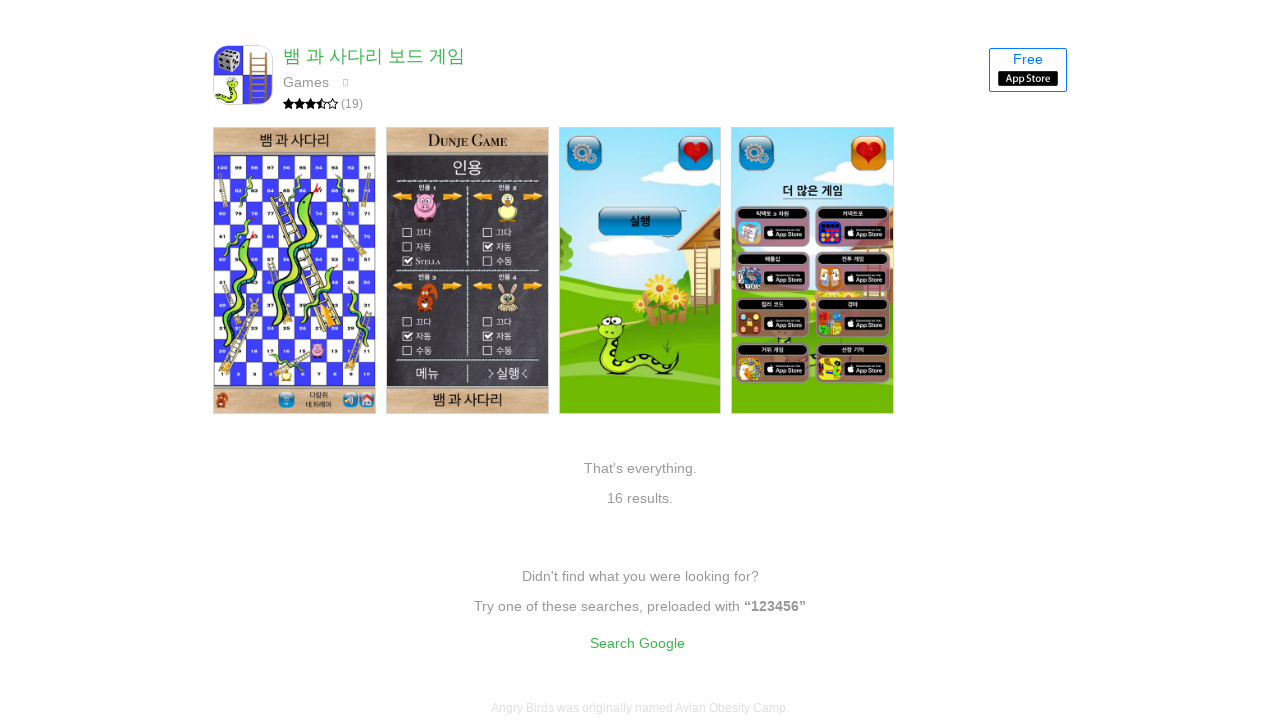

Verified media items are present on page
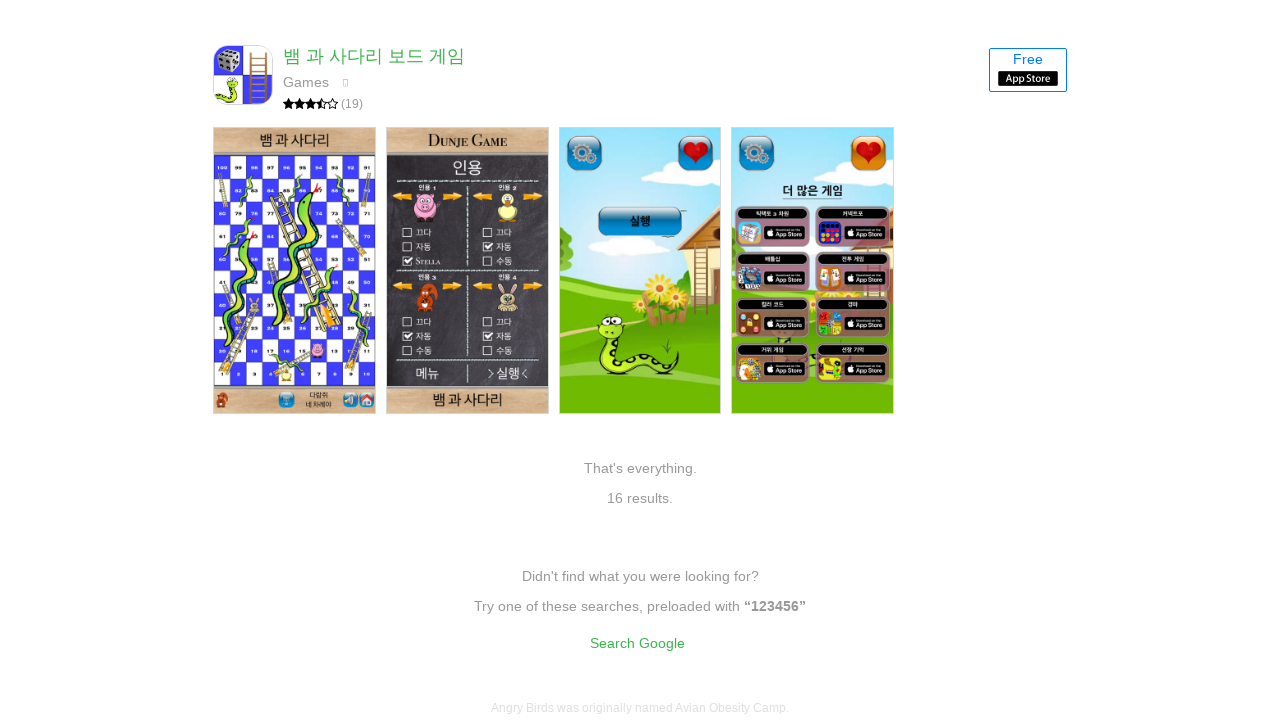

Scrolled to bottom of page (iteration 5/6)
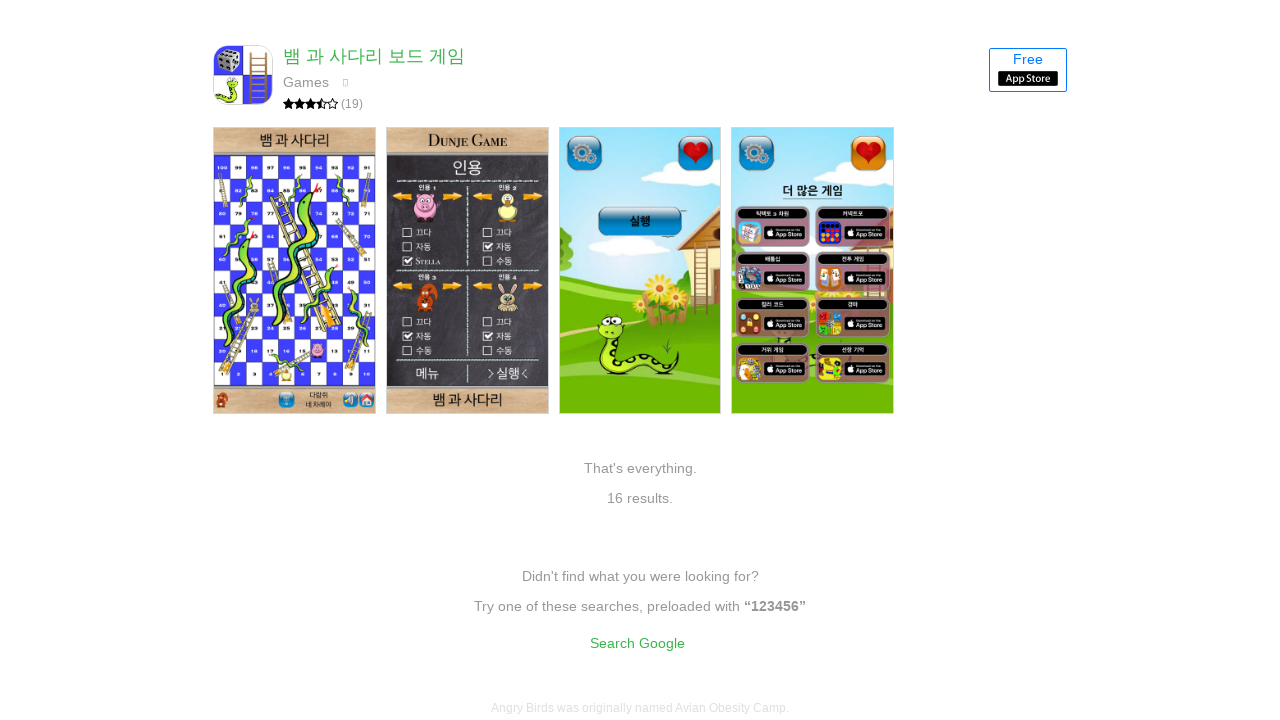

Waited 500ms for new content to load
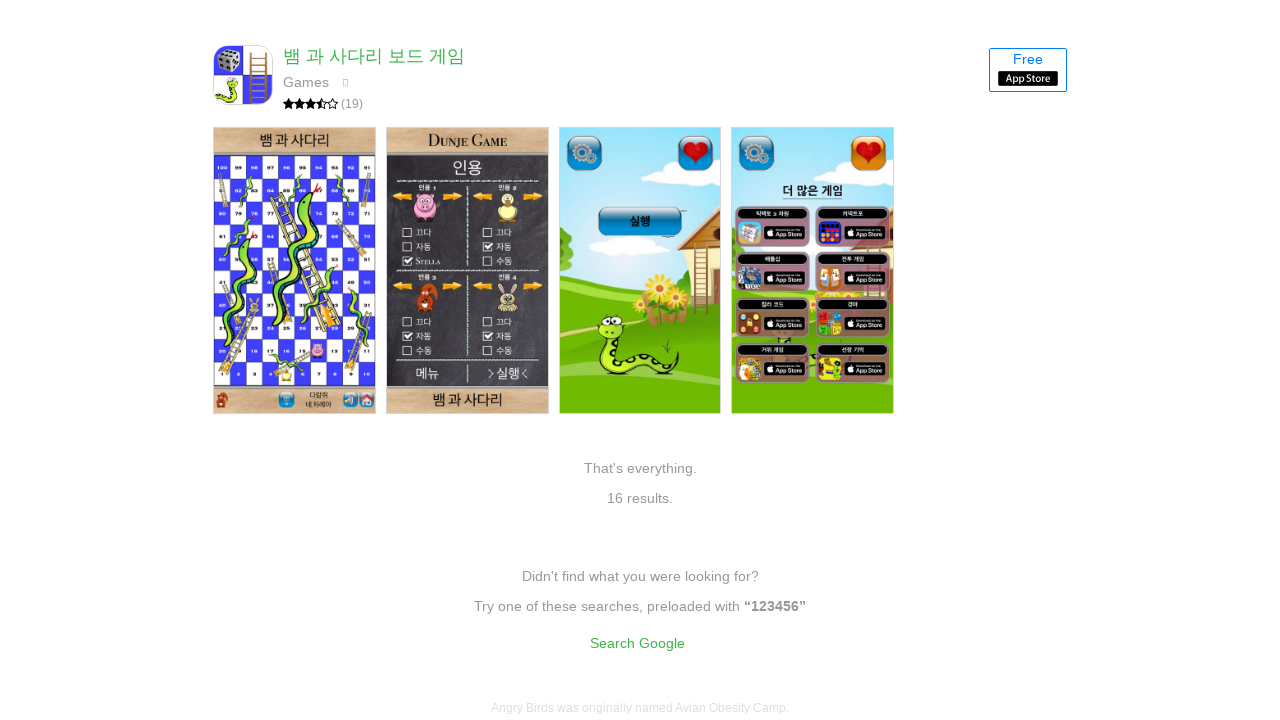

Verified media items are present on page
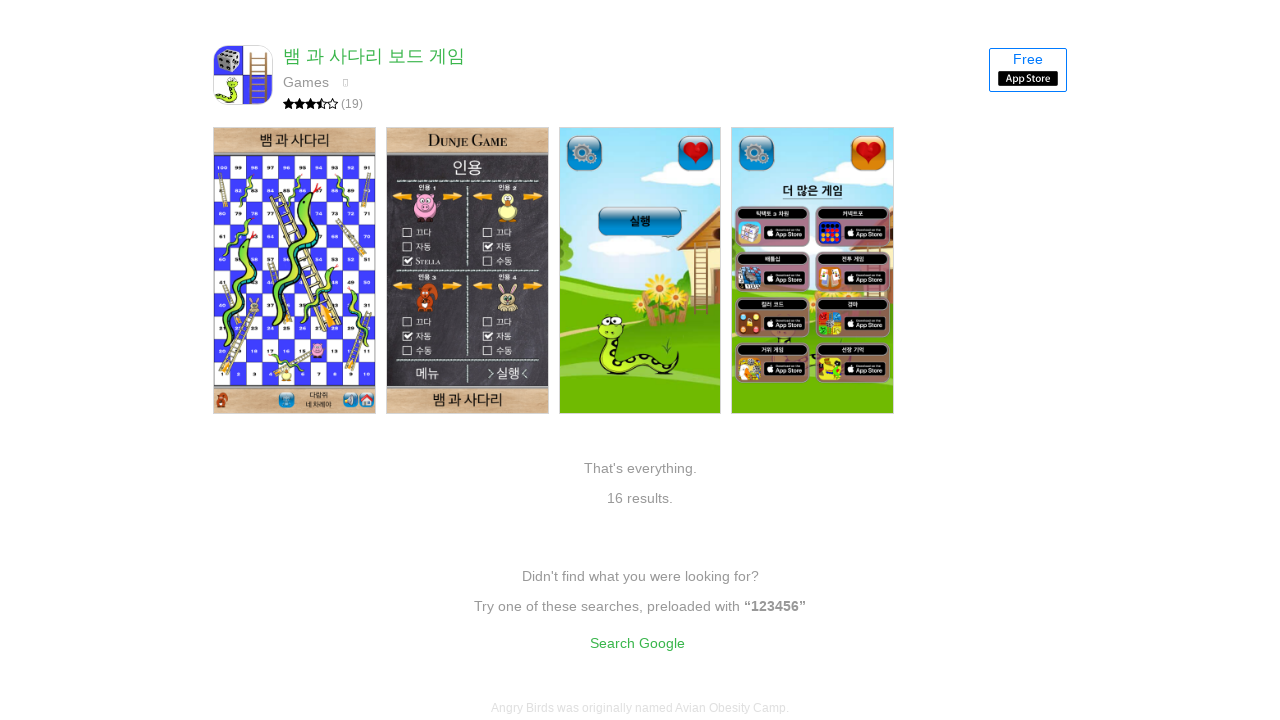

Scrolled to bottom of page (iteration 6/6)
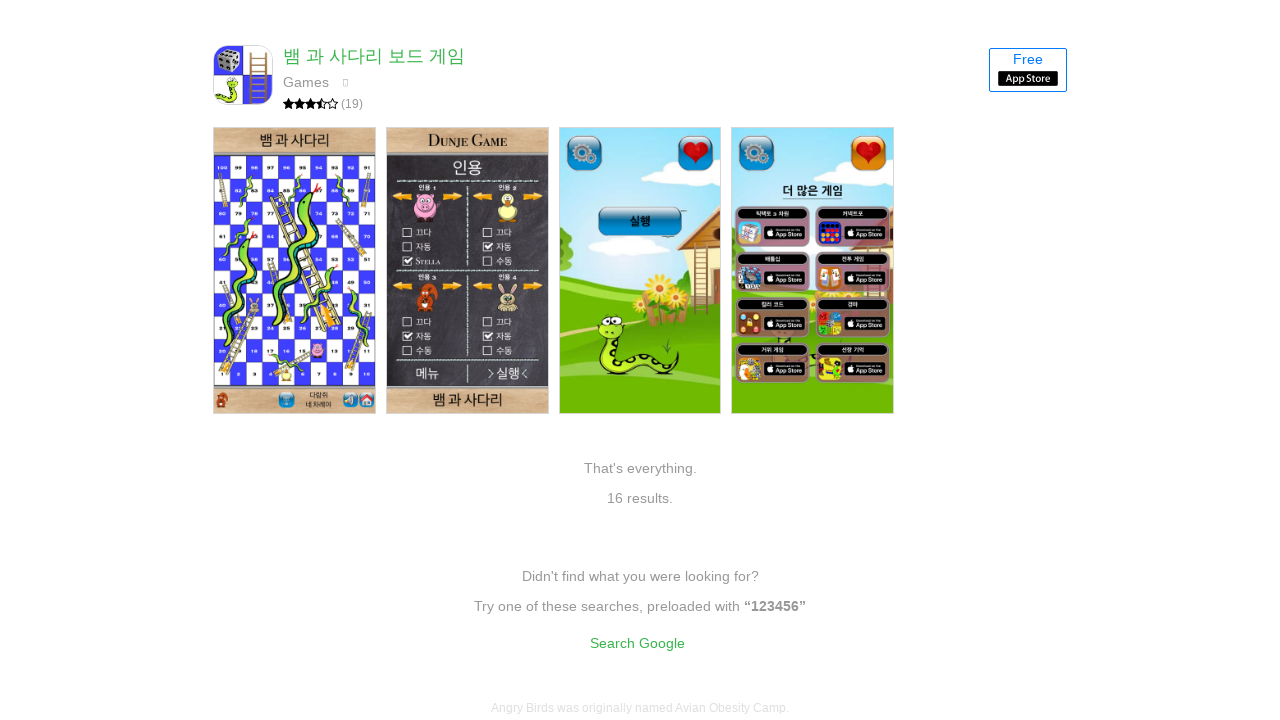

Waited 500ms for new content to load
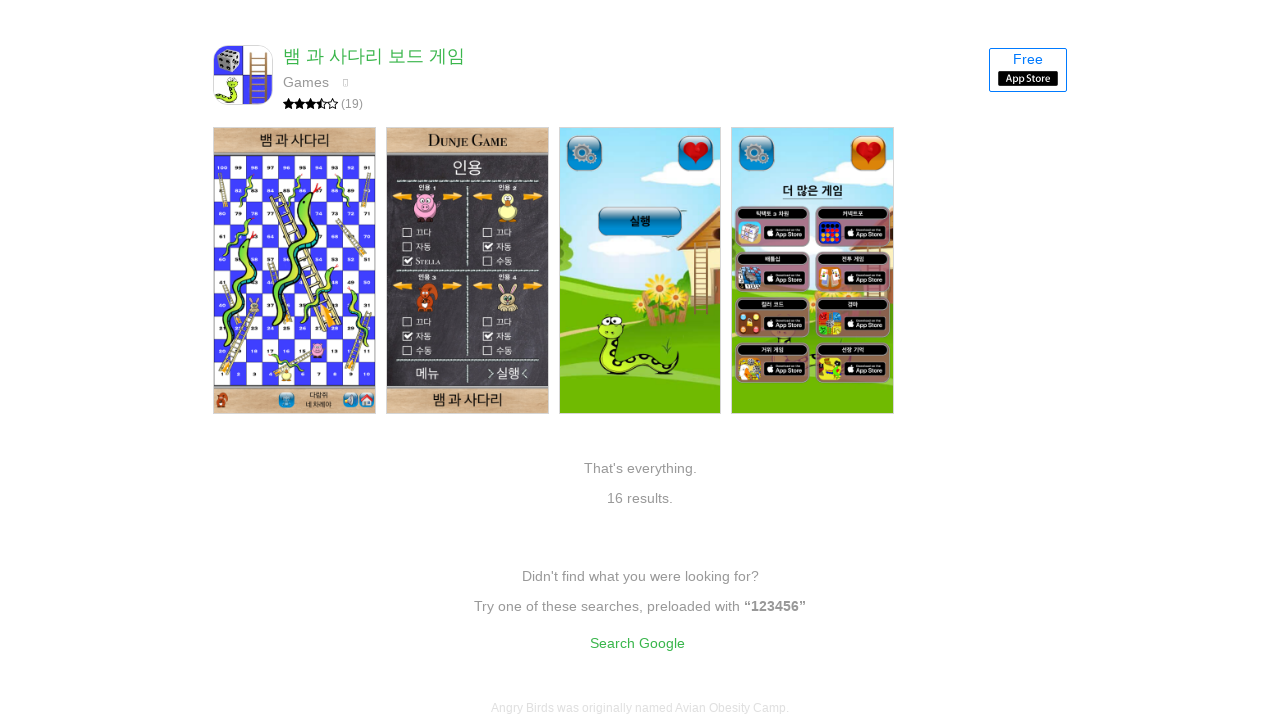

Verified media items are present on page
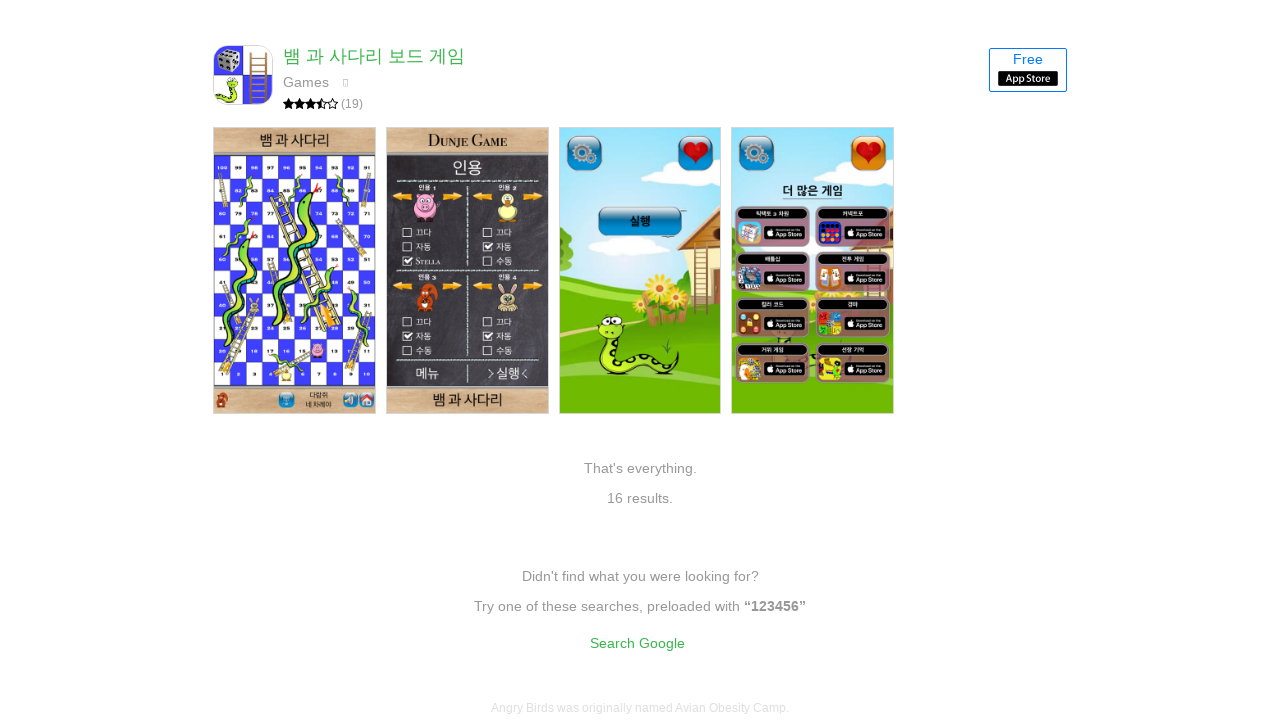

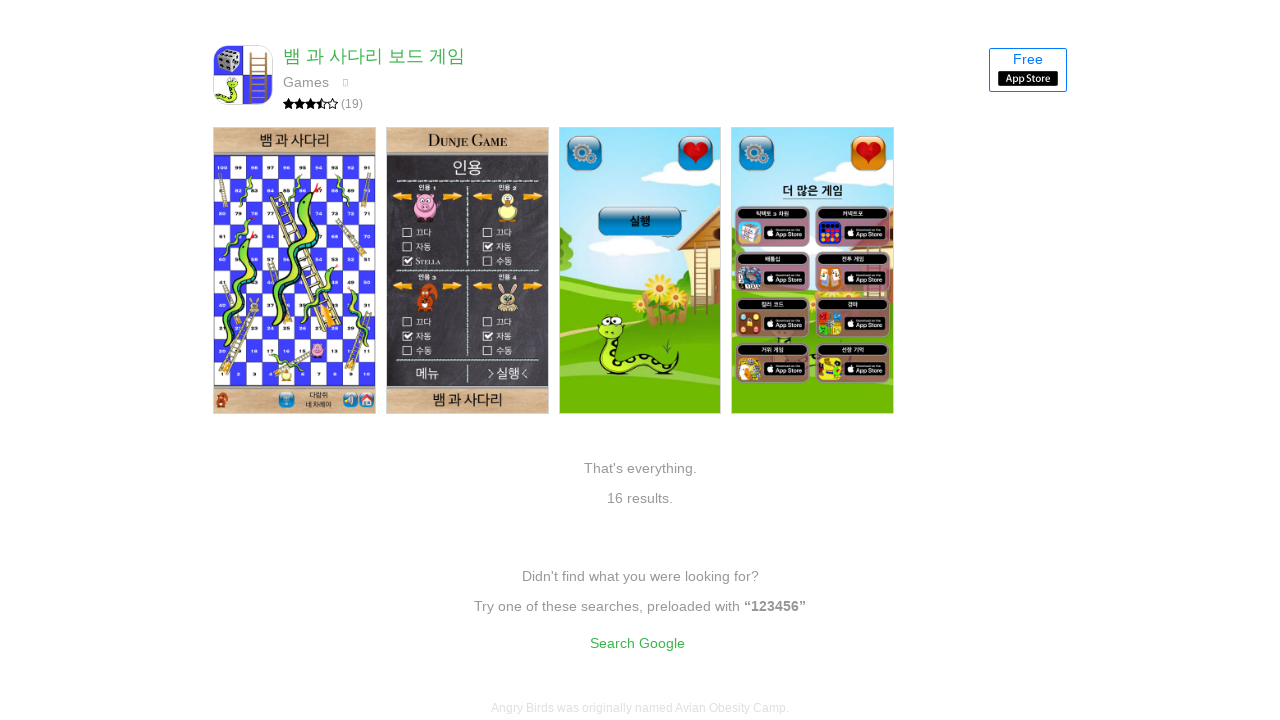